Tests dynamic loading functionality by clicking a start button and waiting for hidden content to become visible

Starting URL: https://the-internet.herokuapp.com/dynamic_loading/1

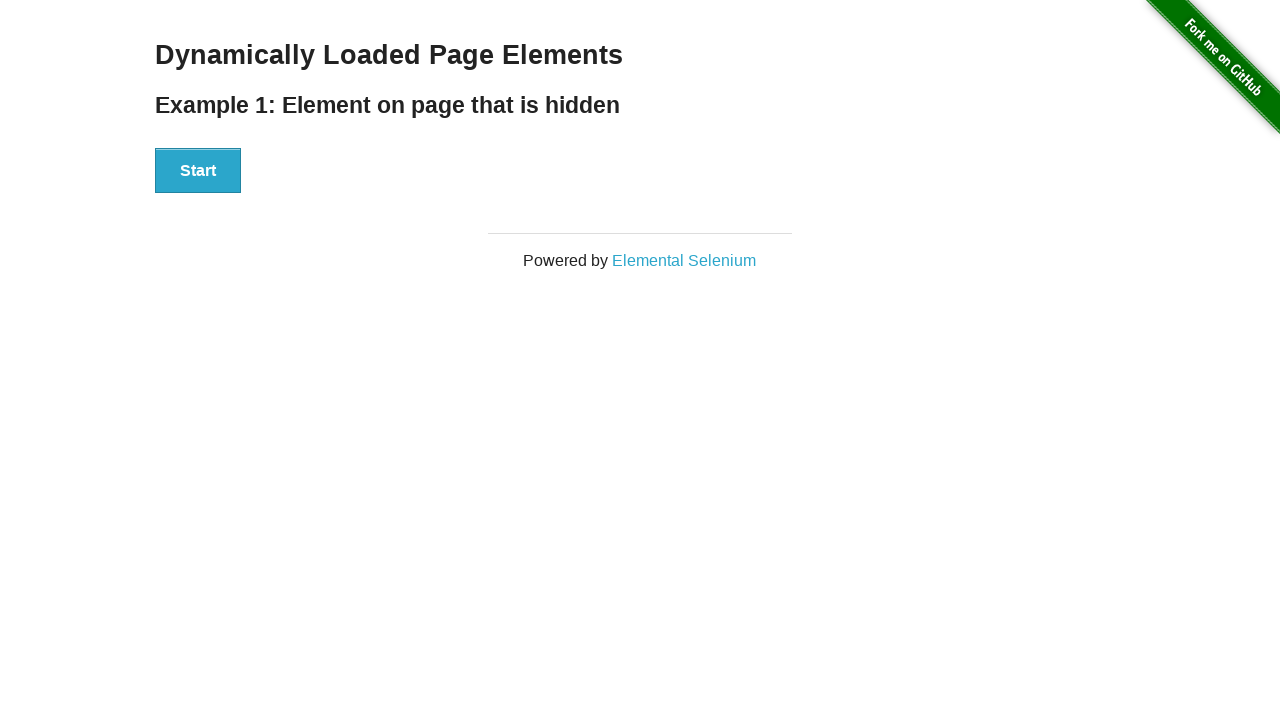

Clicked start button to trigger dynamic loading at (198, 171) on div[id='start'] button
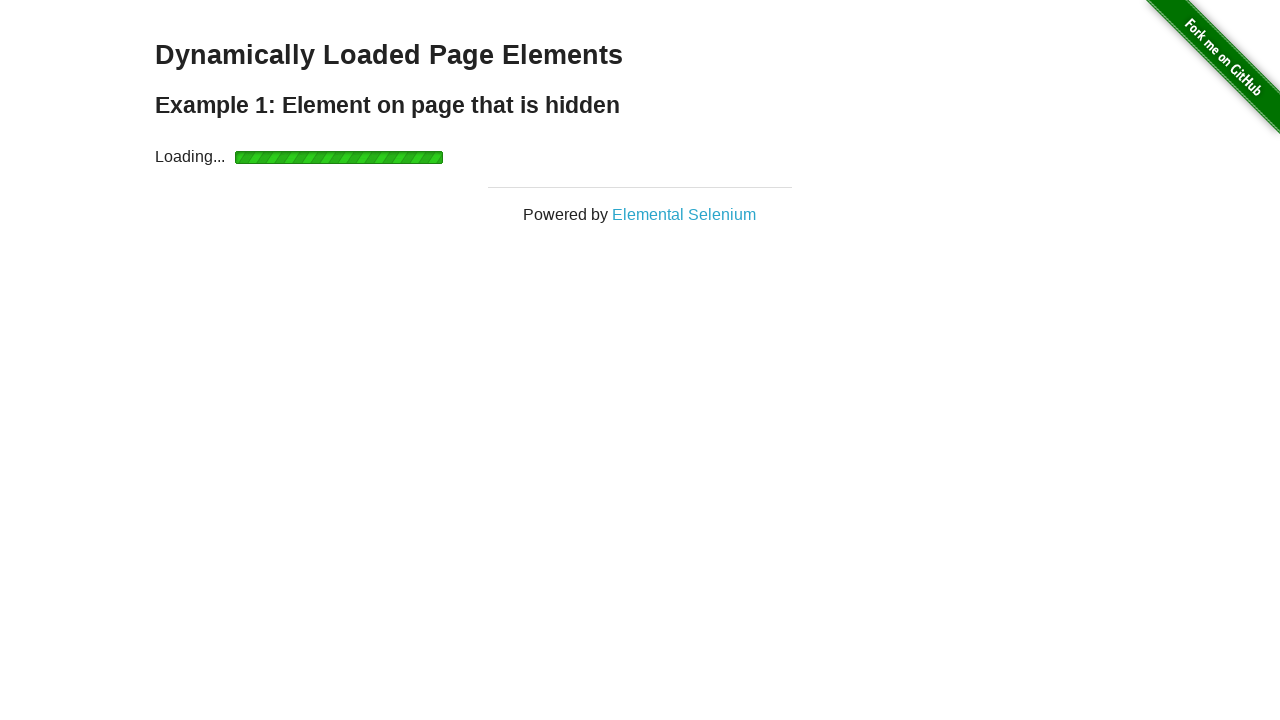

Waited for dynamically loaded content to become visible
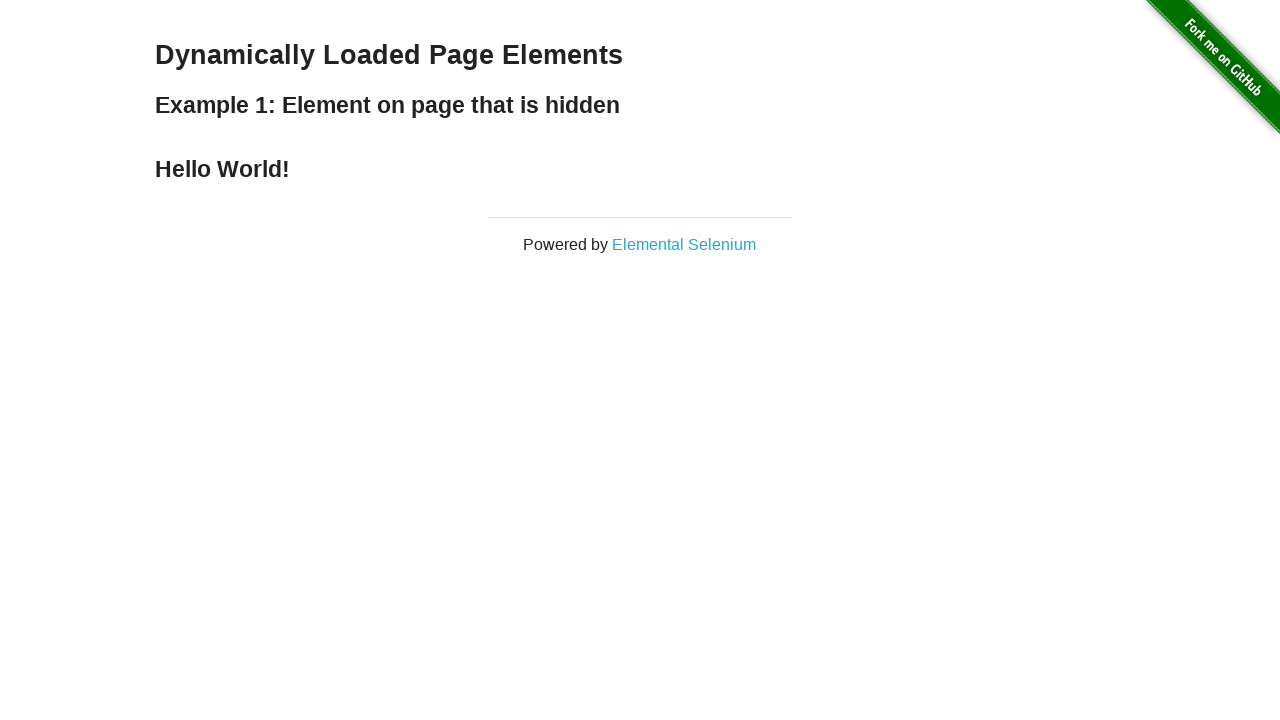

Located finish text element
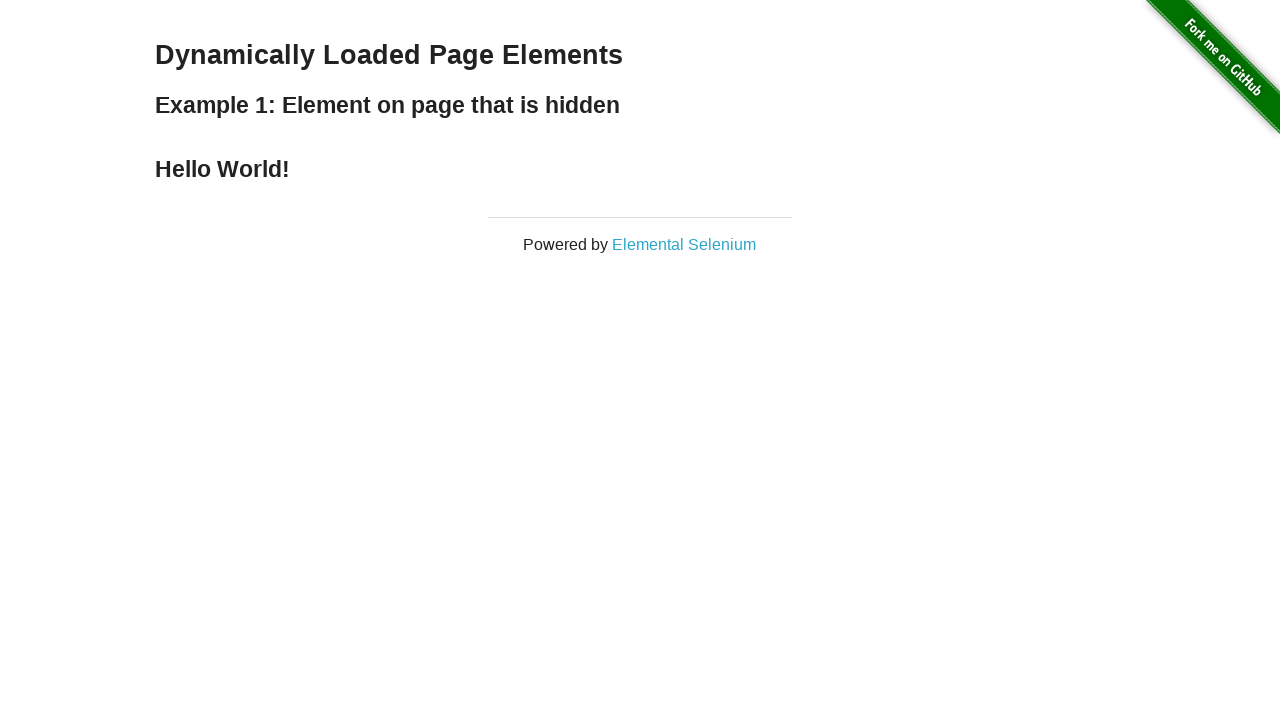

Checked if finish text is visible
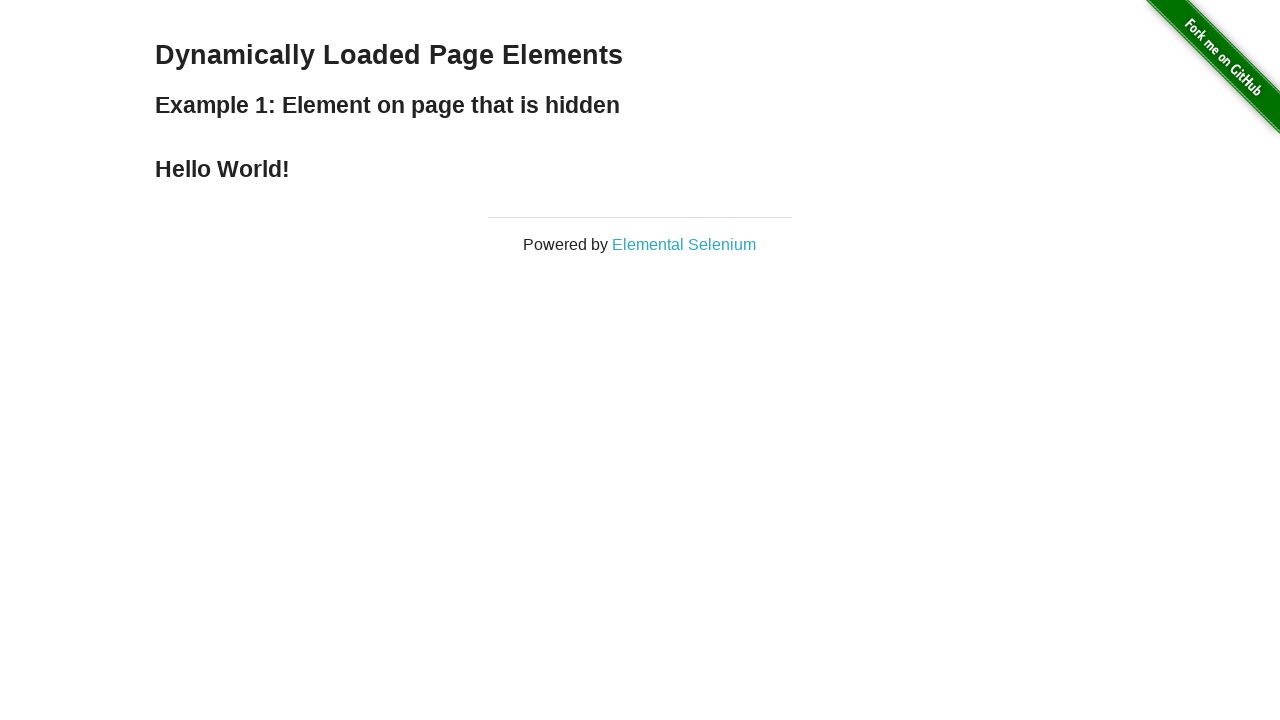

Retrieved and printed finish text content
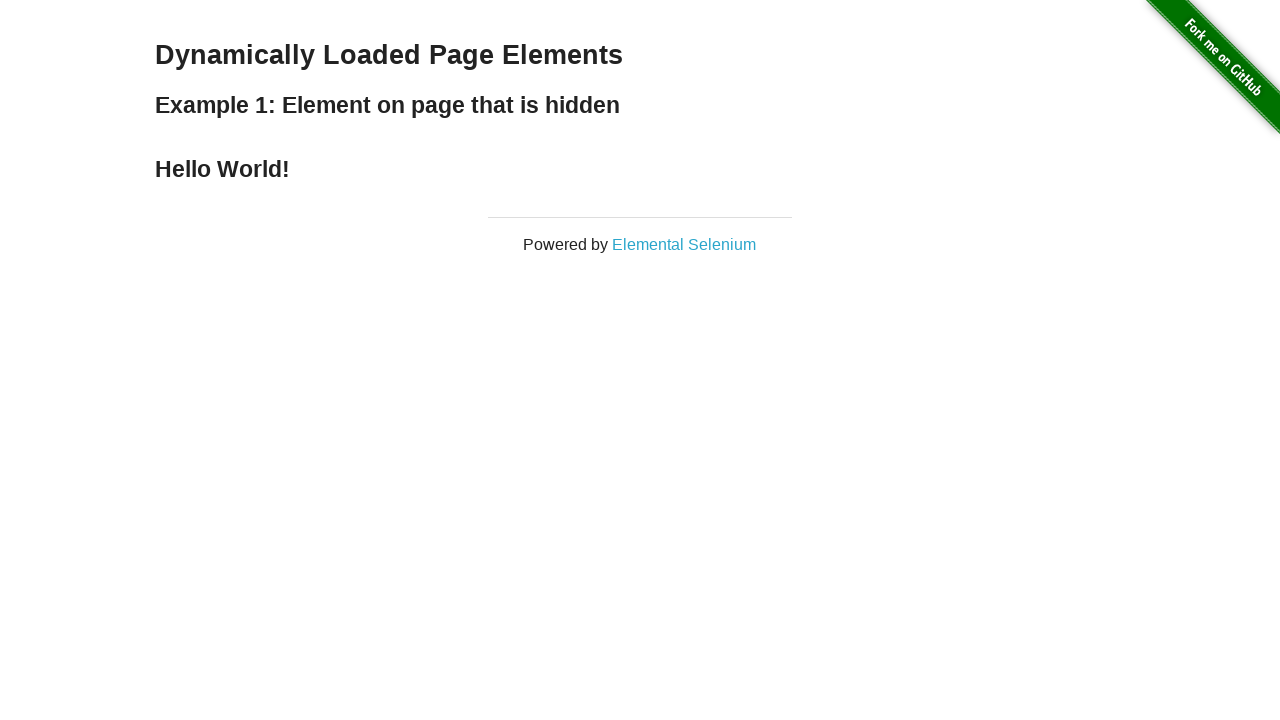

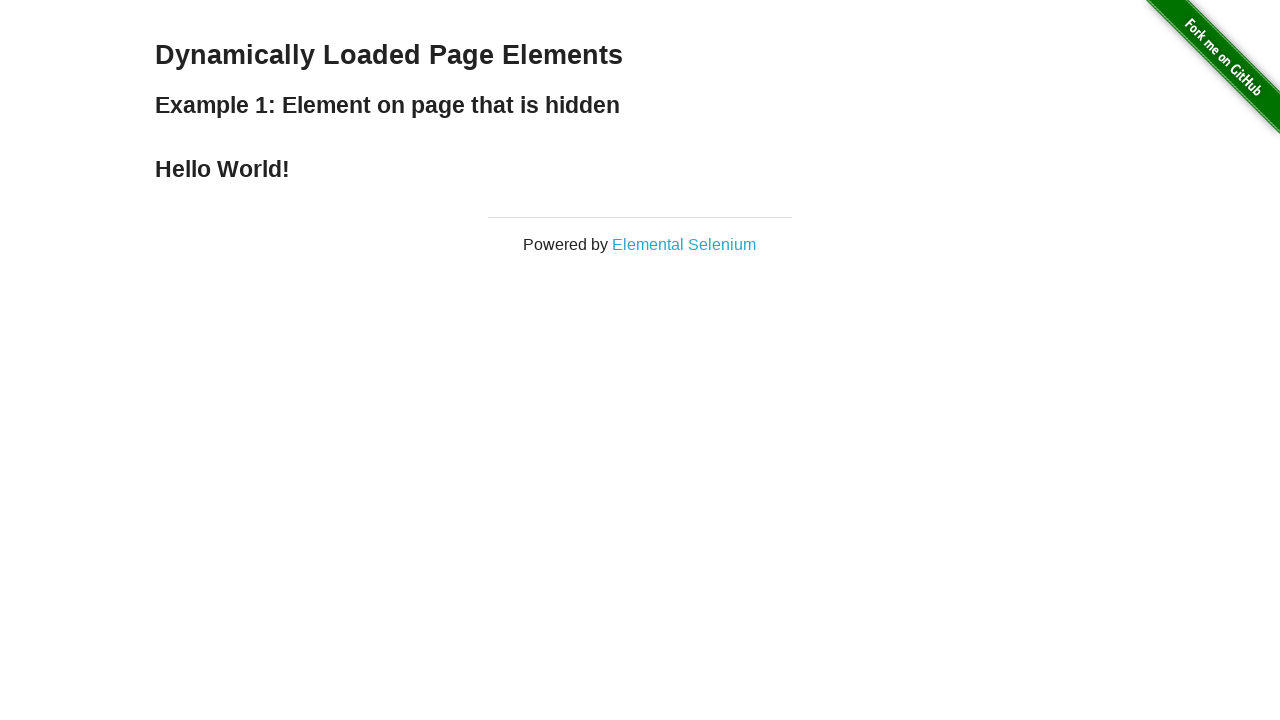